Tests browser window handling by clicking a link that opens a new window, then switching back to the parent window to verify window switching functionality.

Starting URL: https://the-internet.herokuapp.com/windows

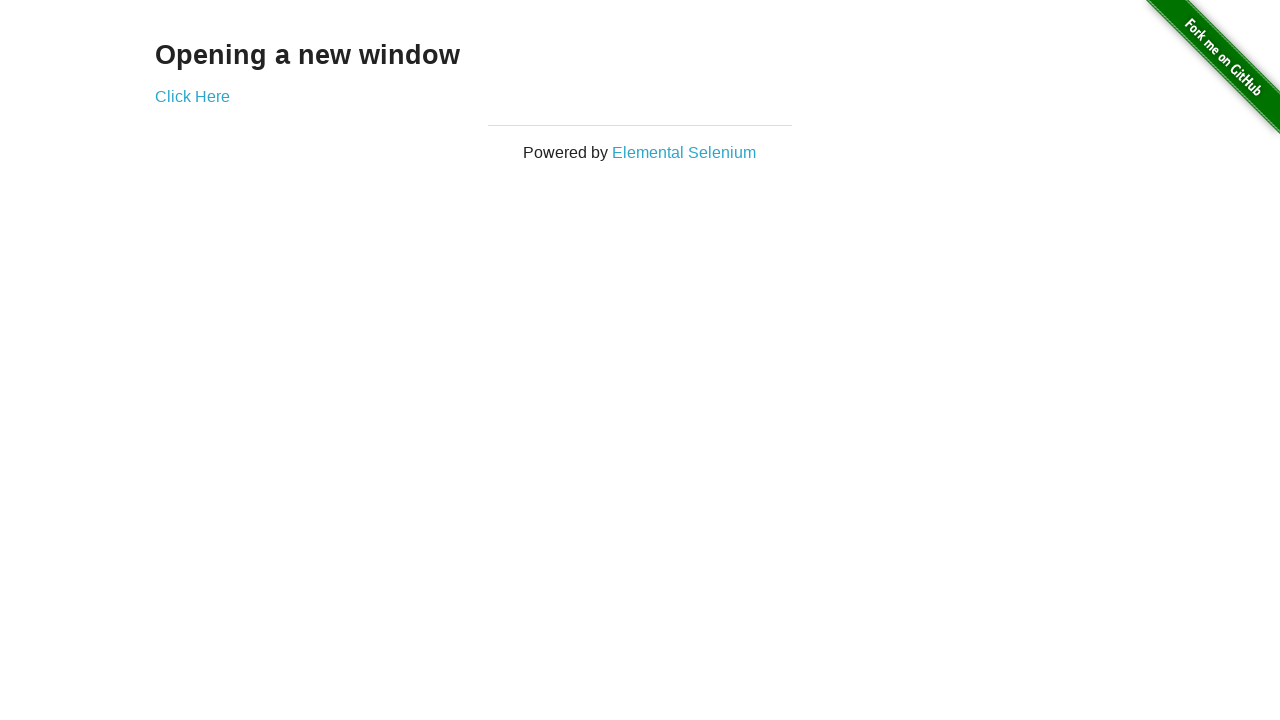

Clicked 'Click Here' link to open new window at (192, 96) on text=Click Here
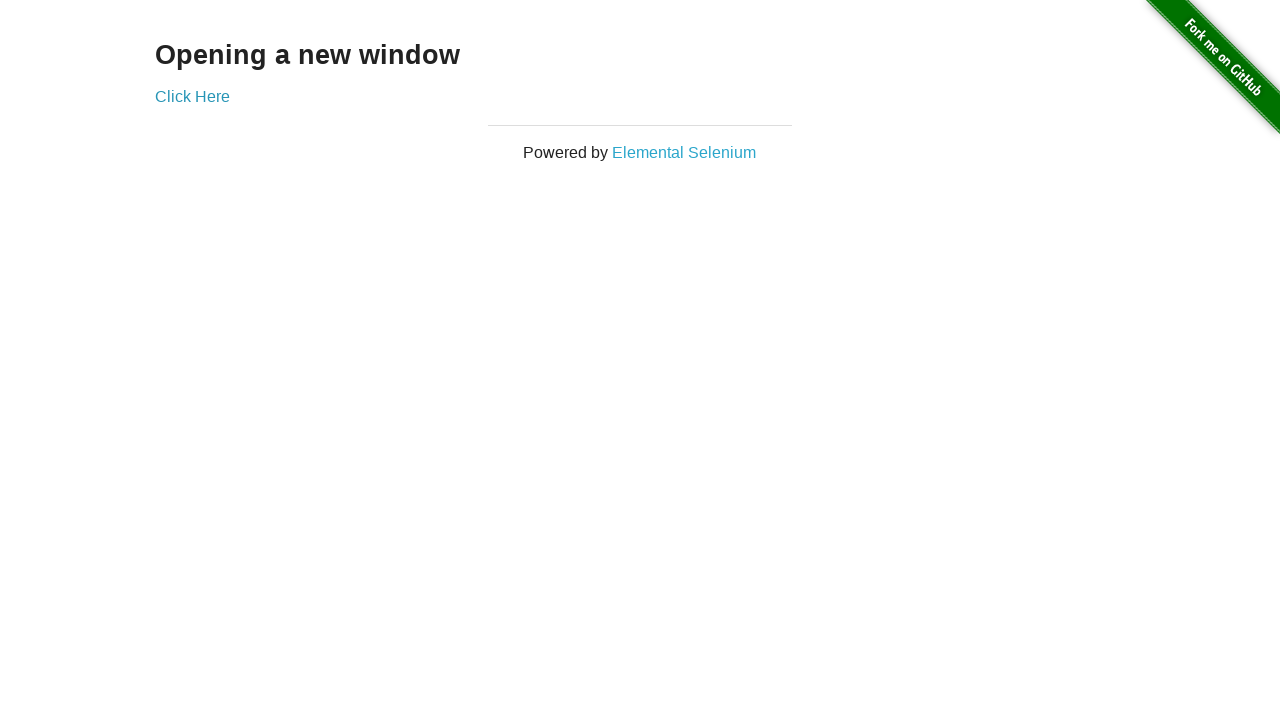

Captured new page/window reference
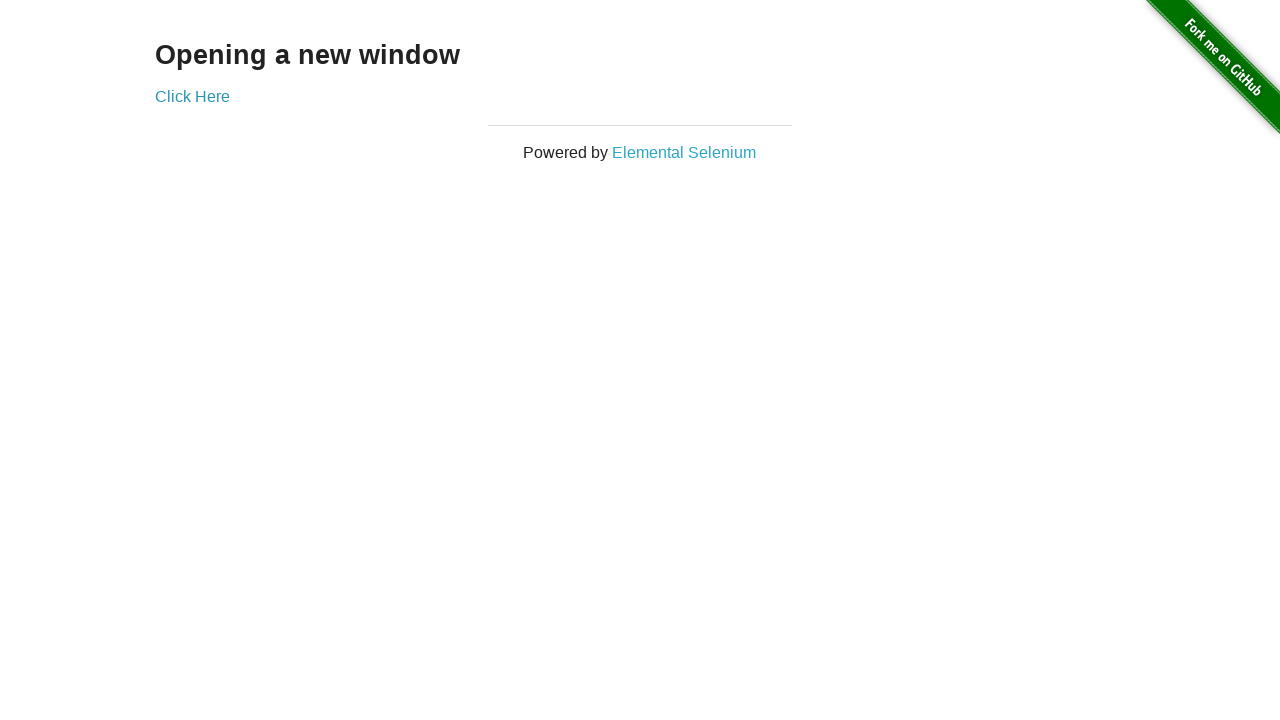

New window finished loading
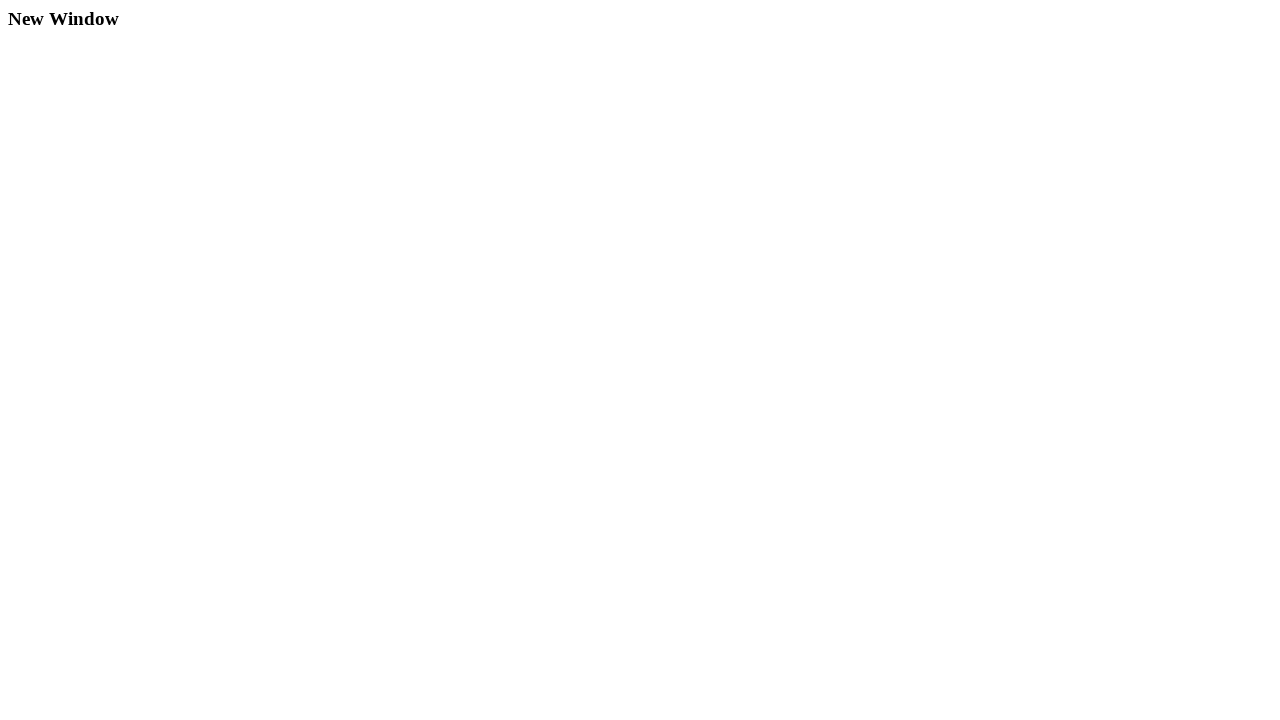

Verified child window - Title: New Window, URL: https://the-internet.herokuapp.com/windows/new
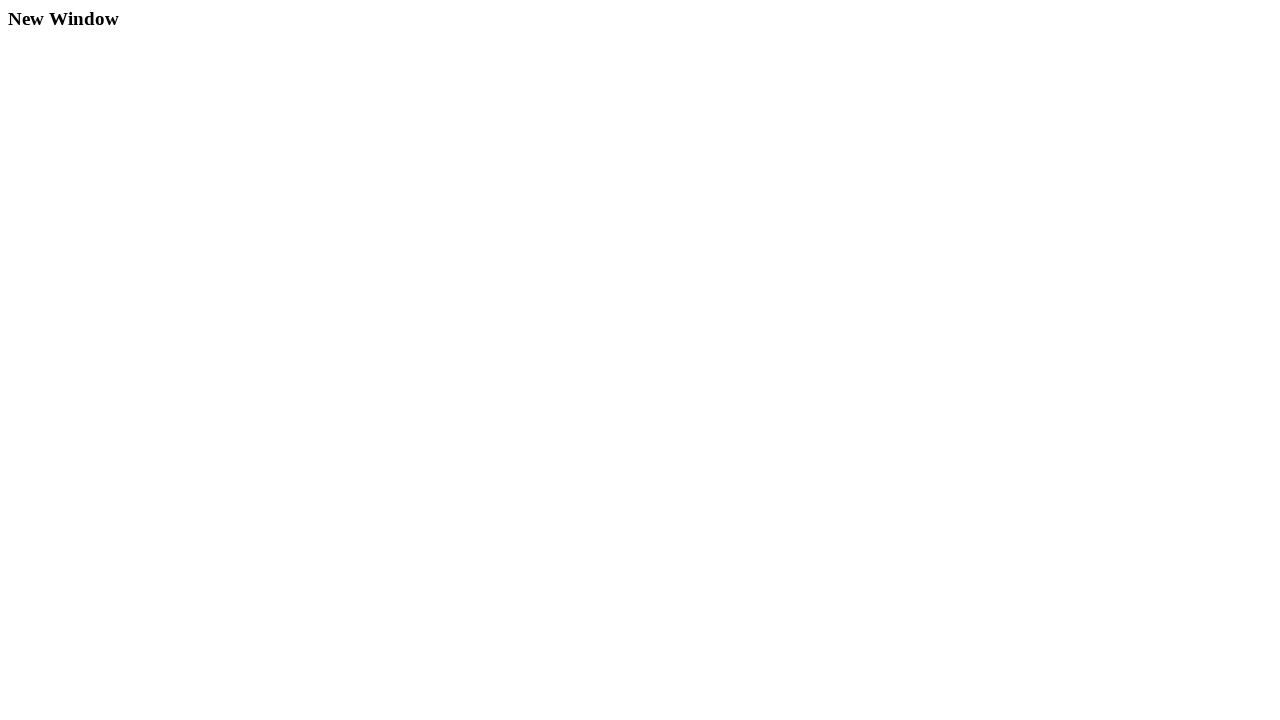

Switched back to parent window - Title: The Internet, URL: https://the-internet.herokuapp.com/windows
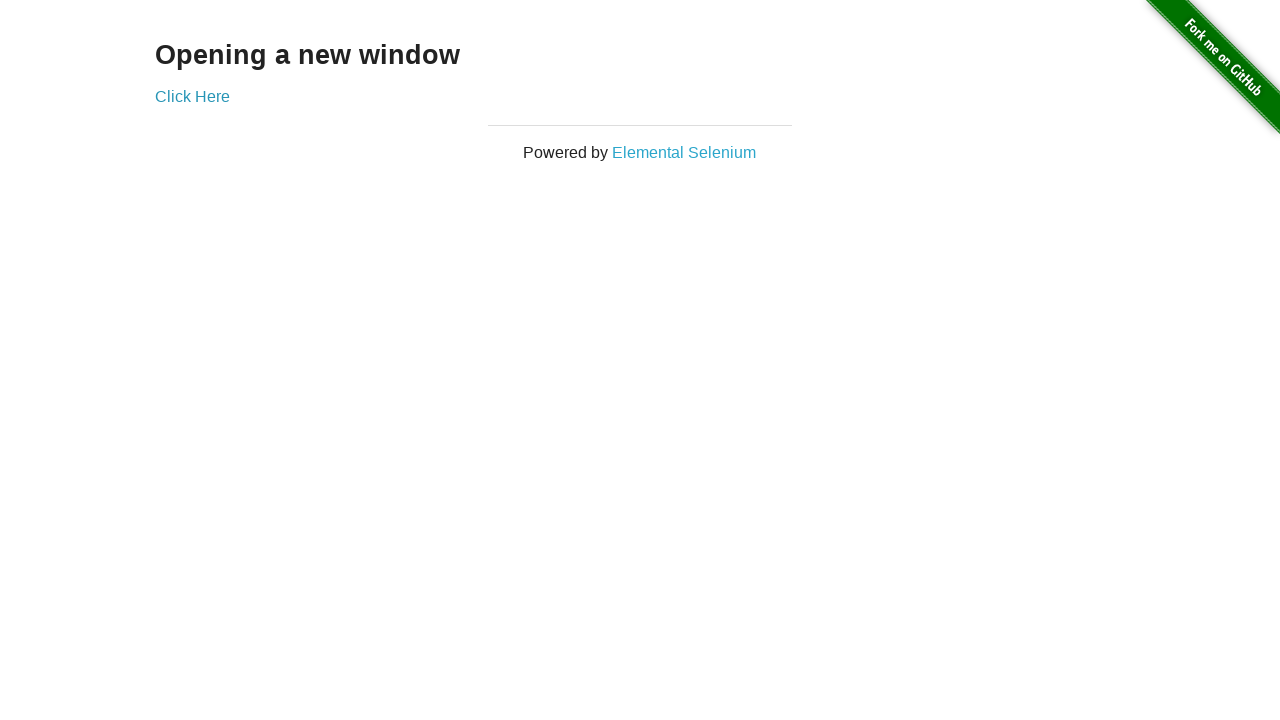

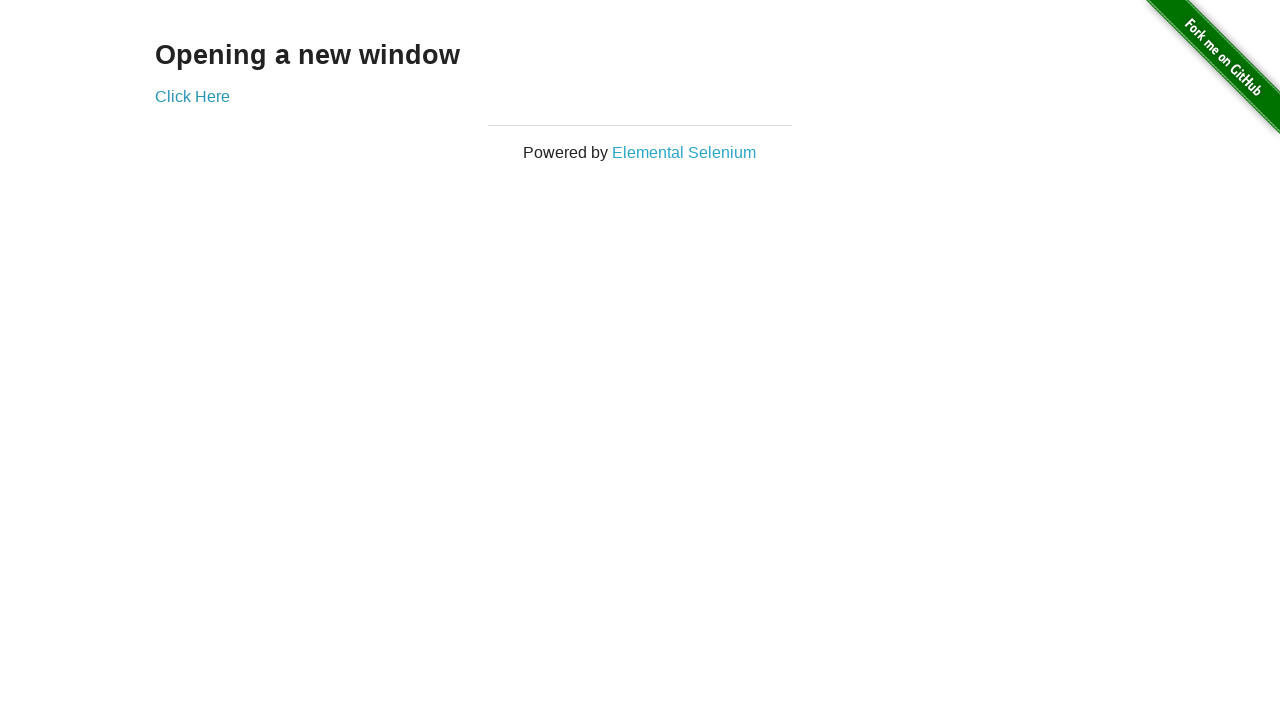